Tests dynamic loading by clicking start button and waiting for loading indicator to disappear before verifying text appears

Starting URL: https://the-internet.herokuapp.com/dynamic_loading/1

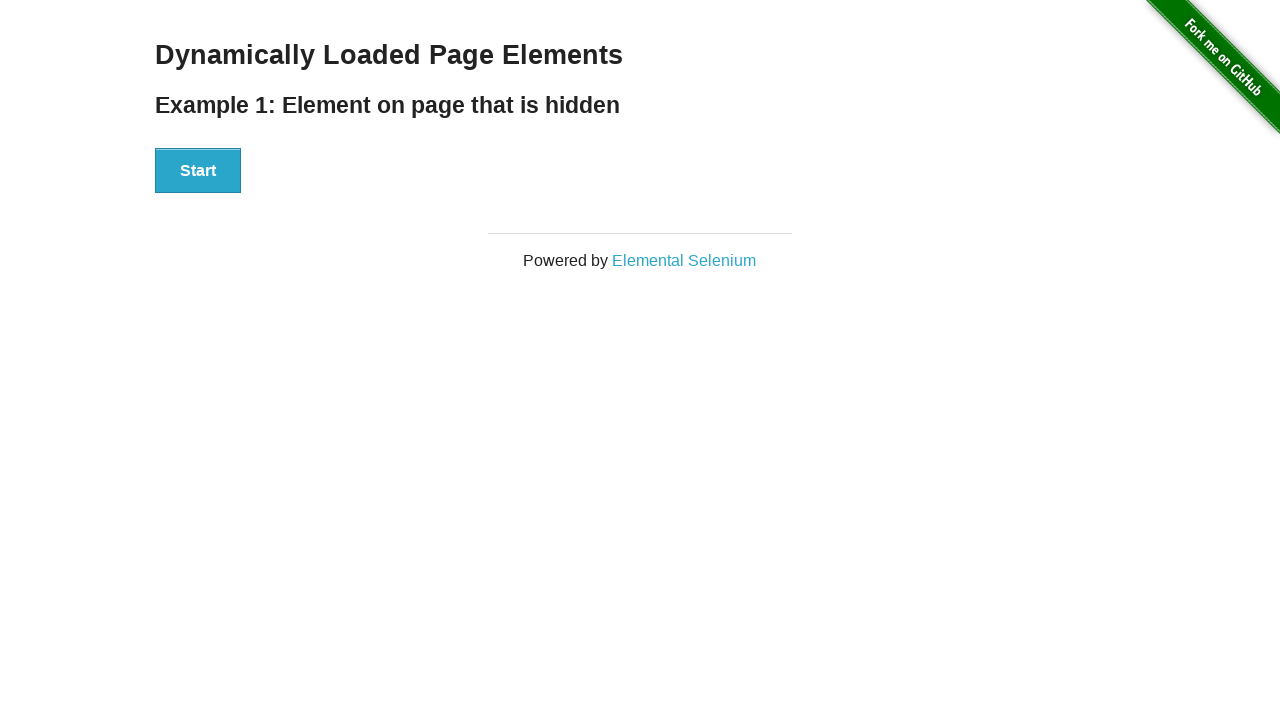

Clicked start button to trigger dynamic loading at (198, 171) on xpath=//div[@id='start']/button[.='Start']
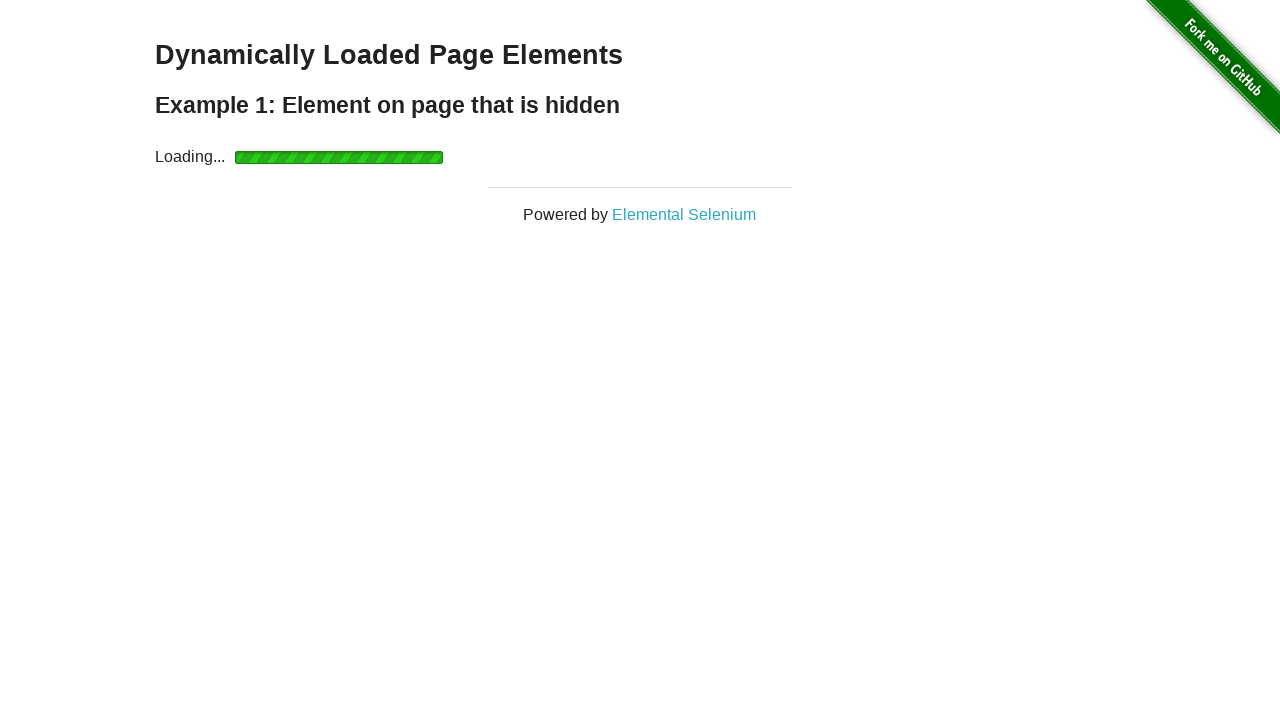

Waited for loading indicator to disappear
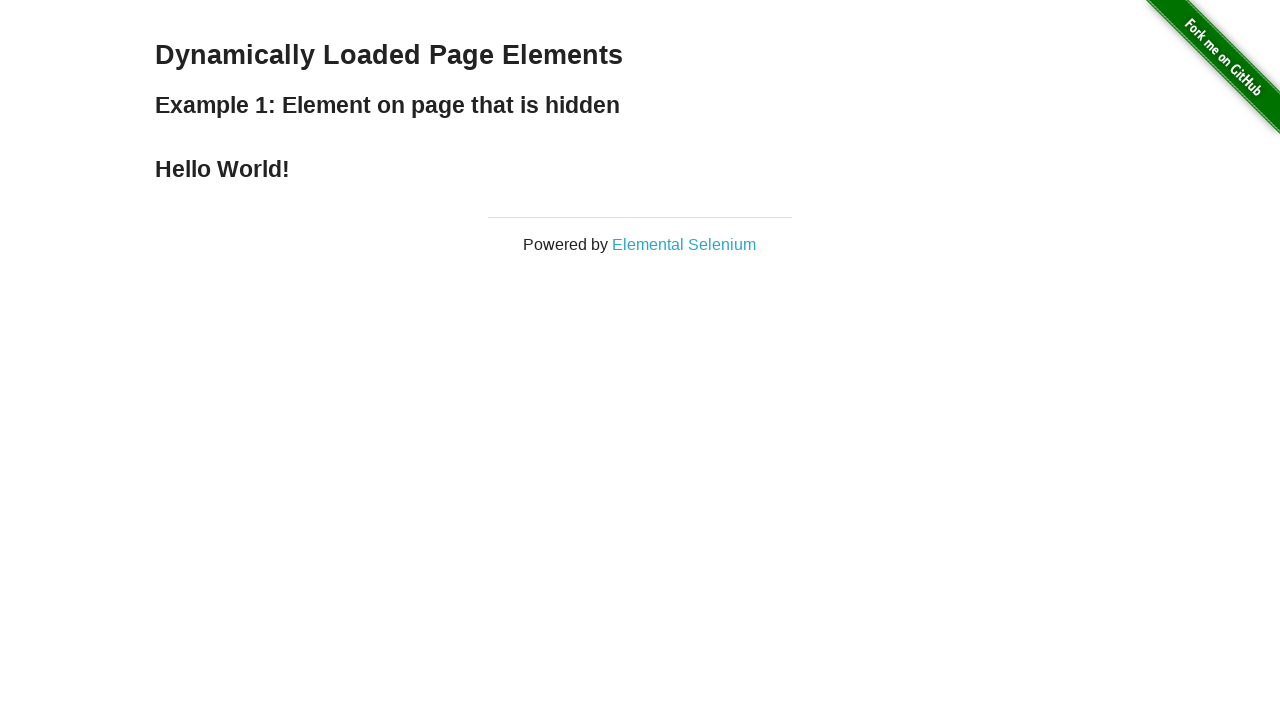

Finish text element appeared
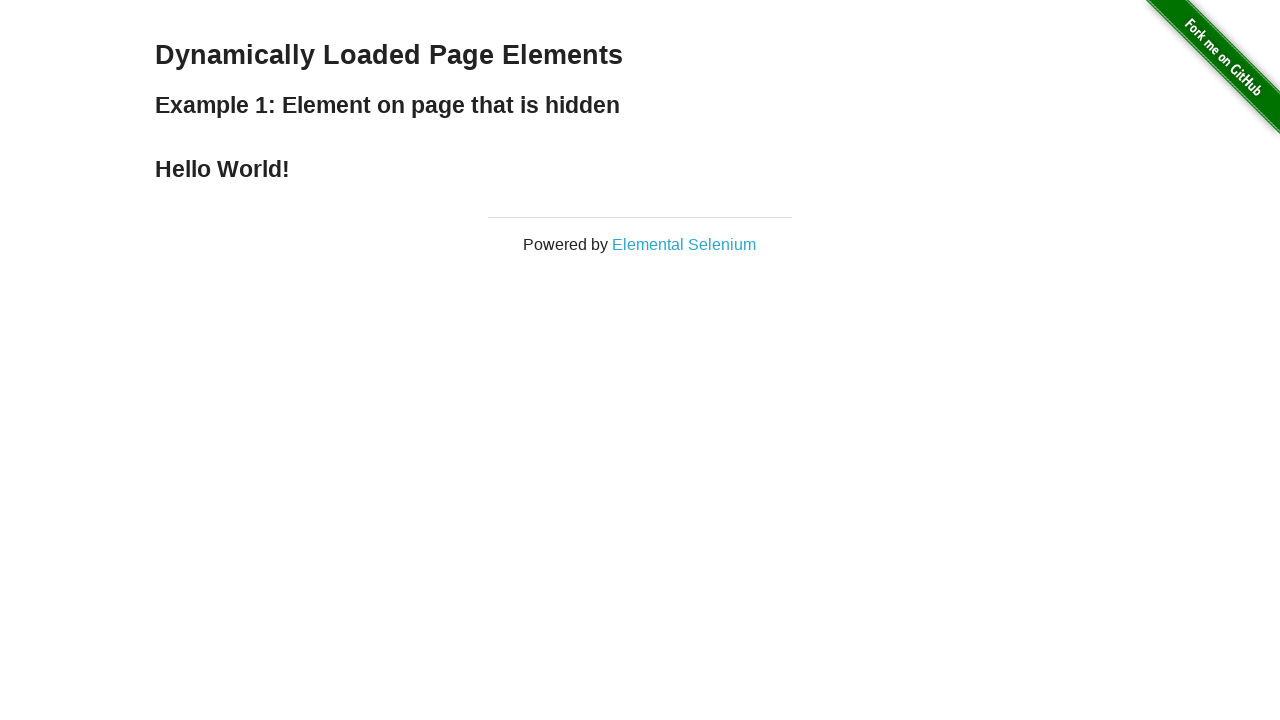

Verified 'Hello World!' text is present in finish element
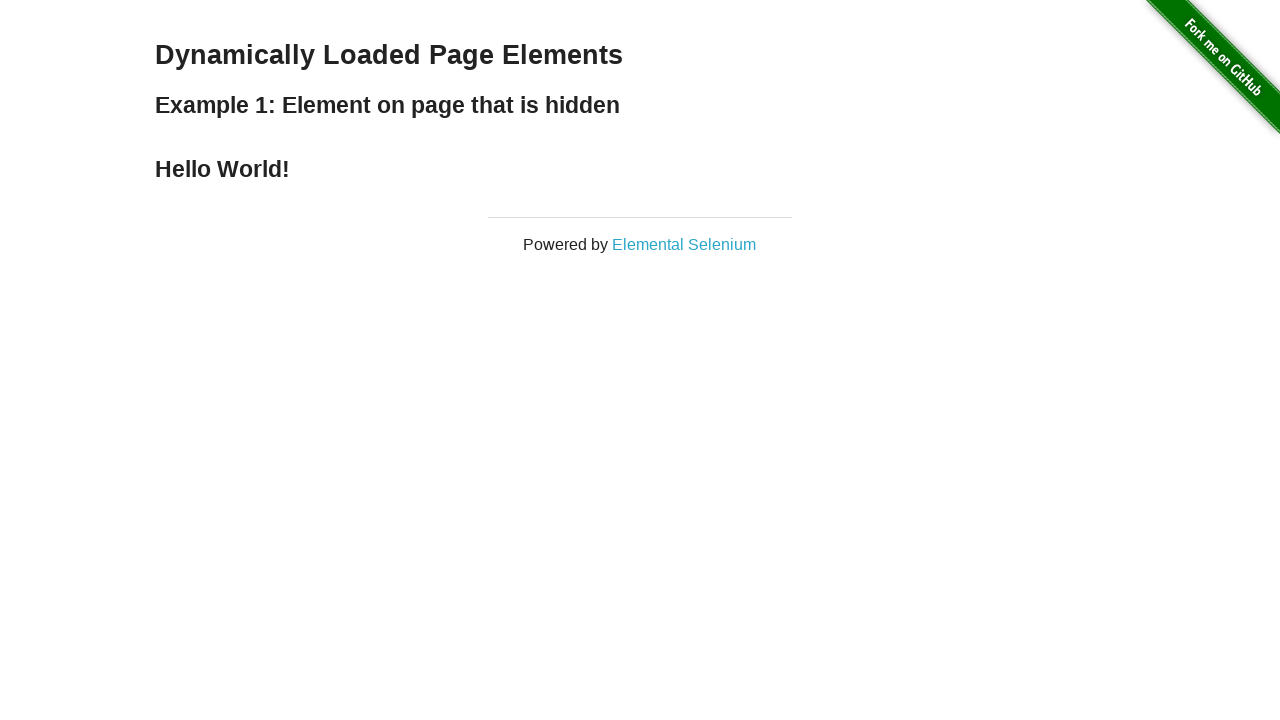

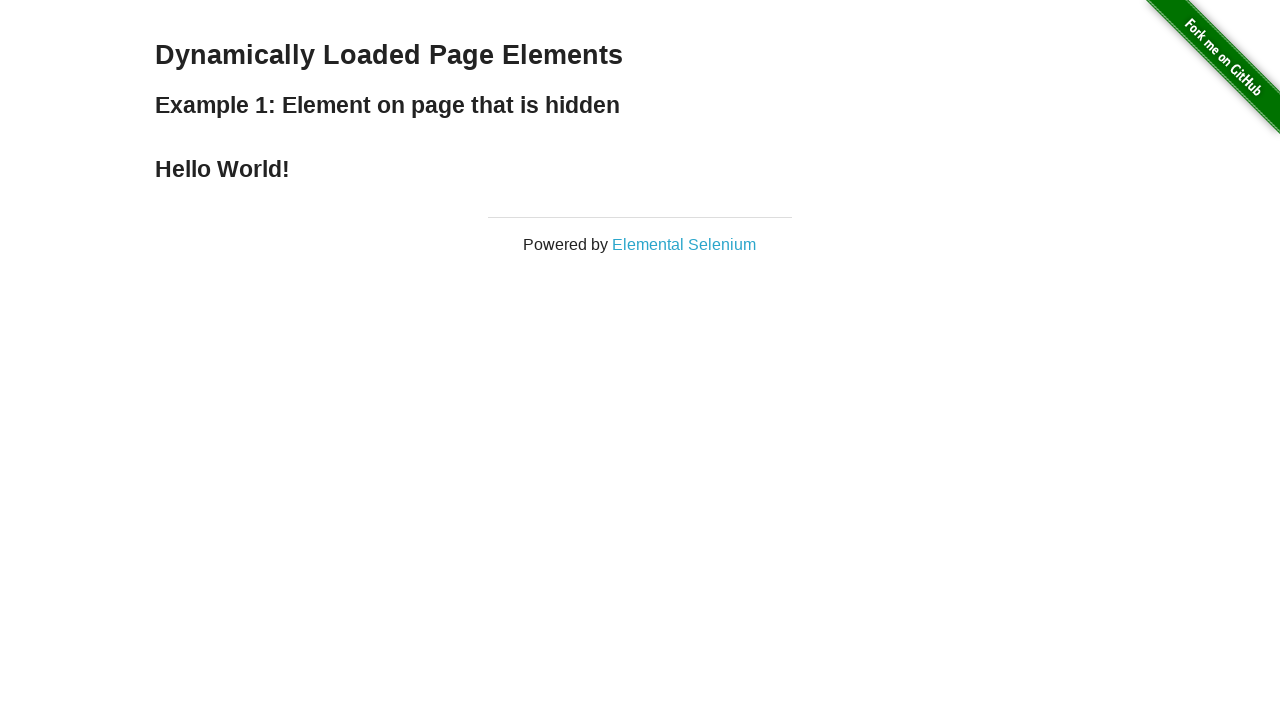